Tests dropdown interaction on the Omayo test page by clicking a dropdown element, typing a selection value, and pressing Enter to select it.

Starting URL: https://omayo.blogspot.com/

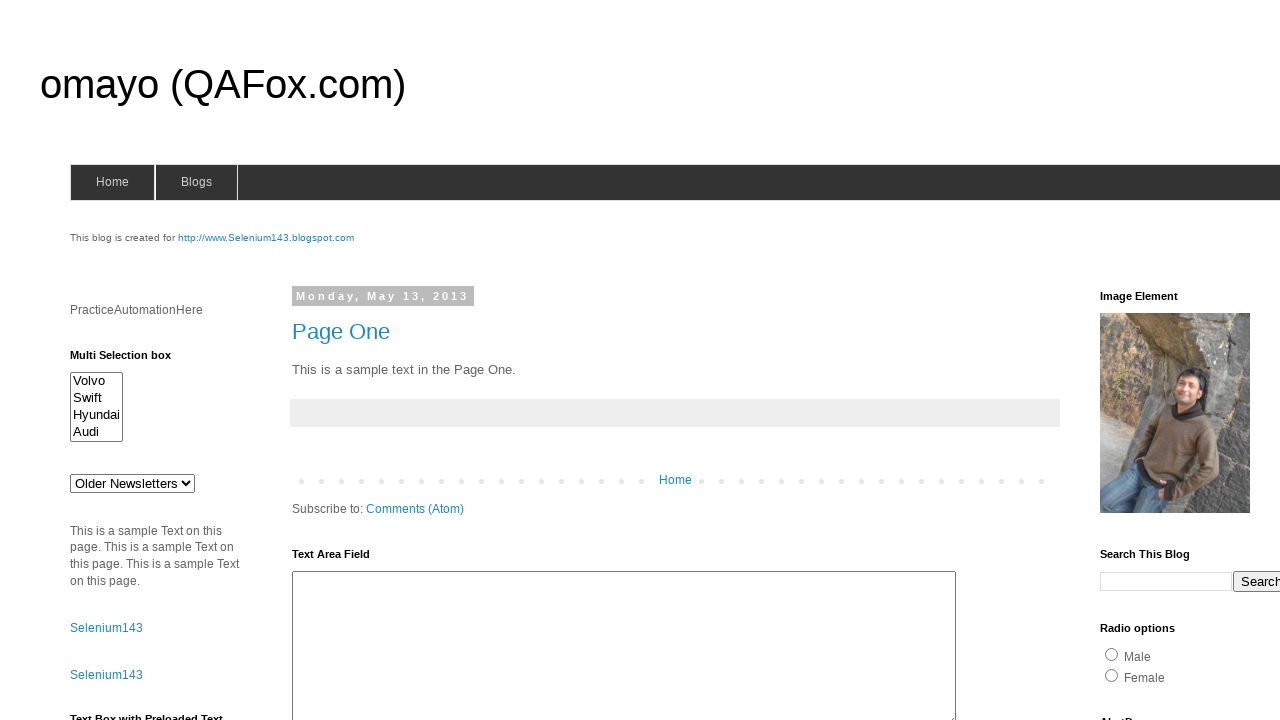

Clicked dropdown element to open it at (132, 483) on #drop1
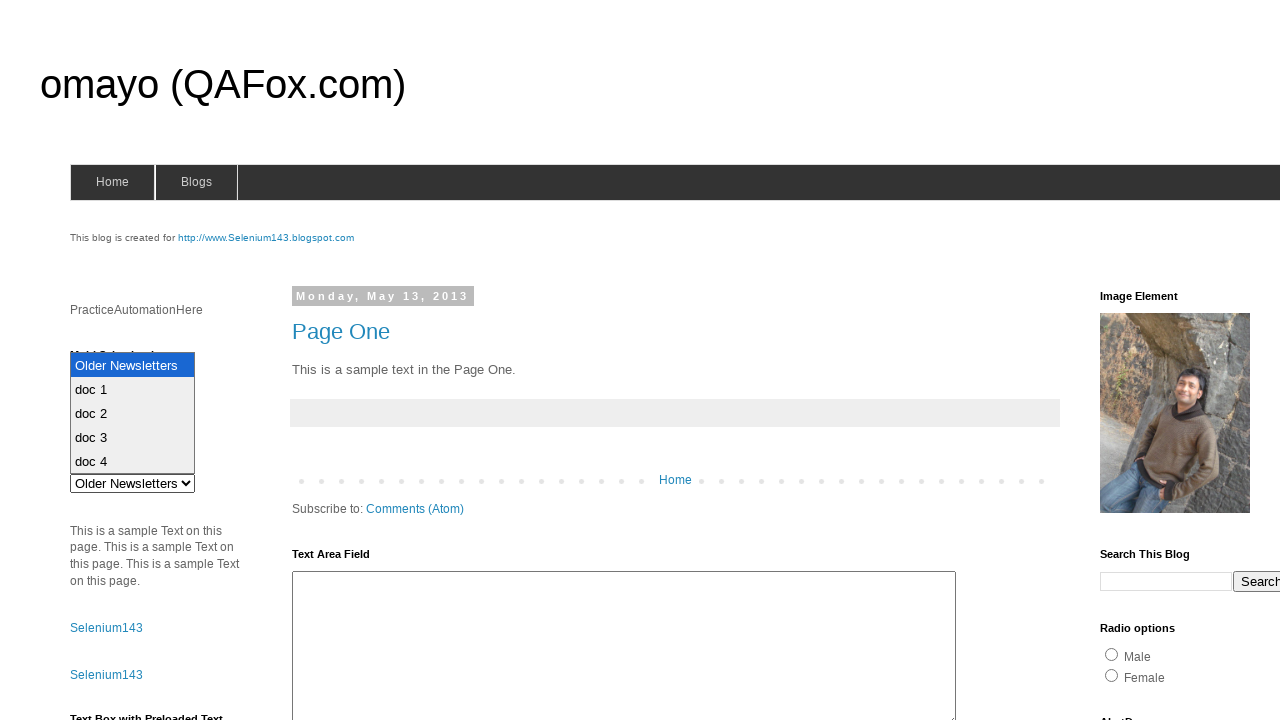

Typed 'doc 1' into dropdown field on #drop1
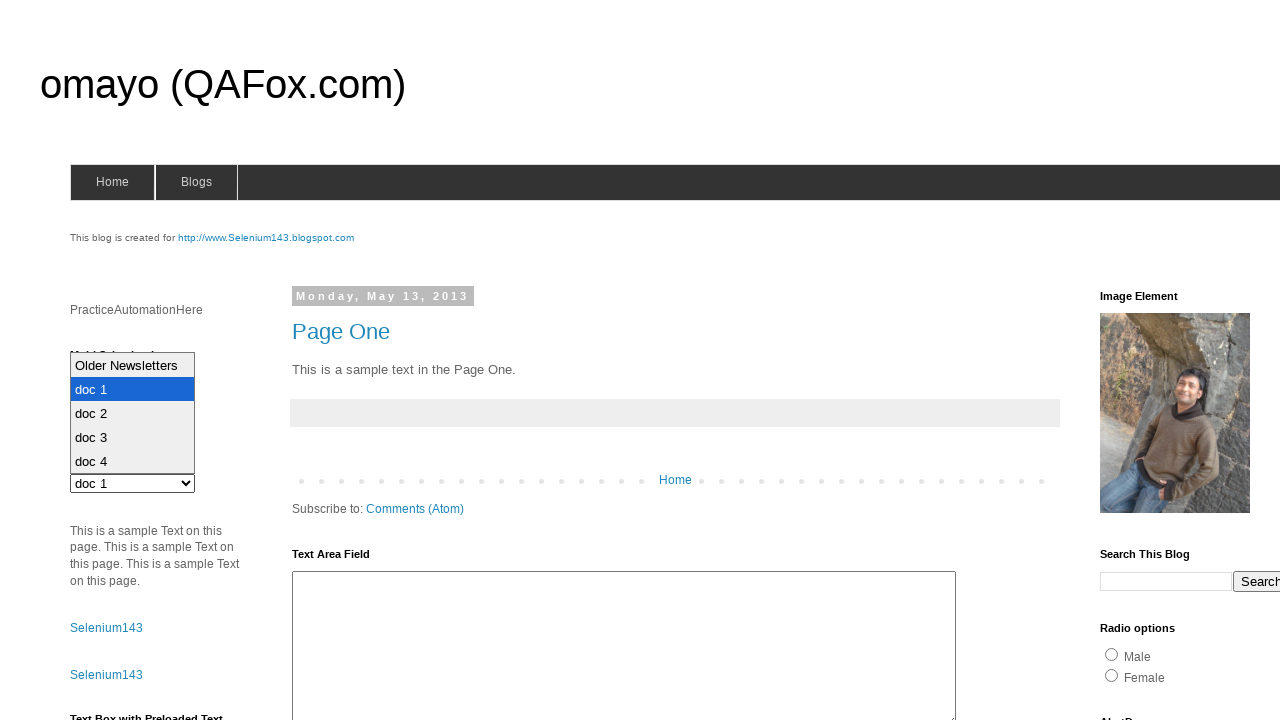

Pressed Enter to confirm dropdown selection on #drop1
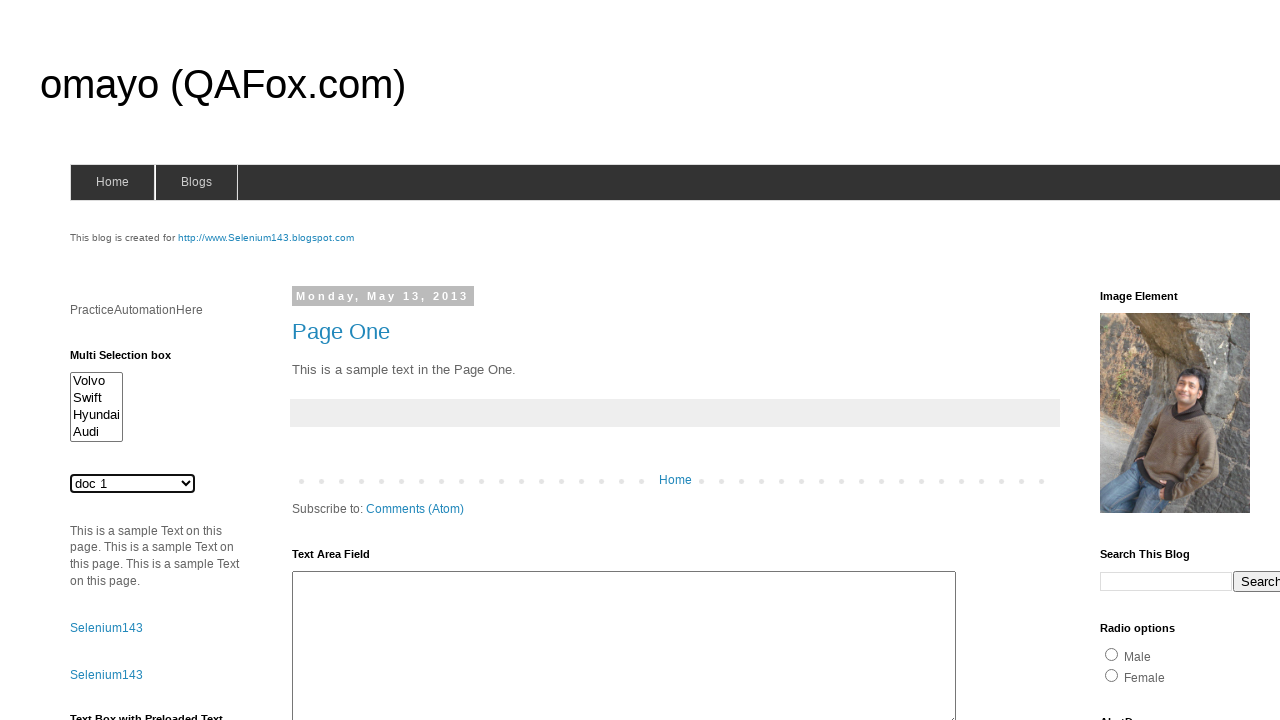

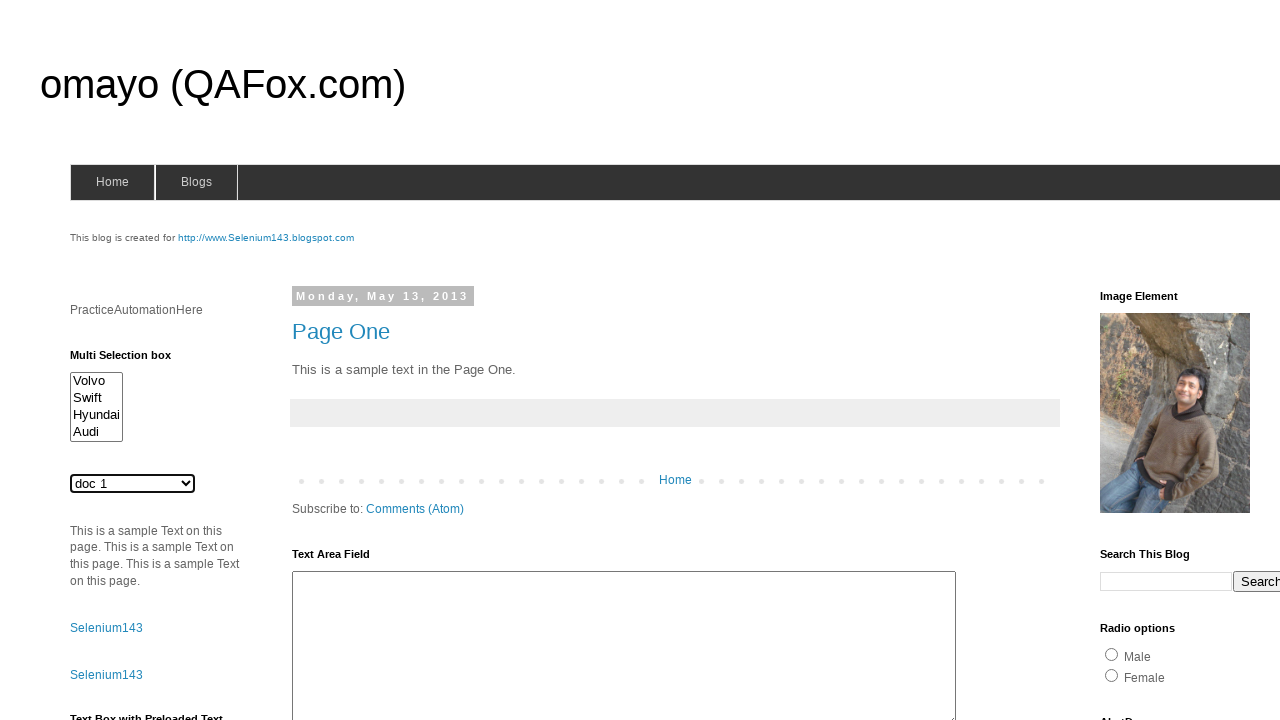